Tests a data types form submission by filling all fields except zip code, submitting the form, and verifying that the zip code field shows an error (red) while all other fields show success (green).

Starting URL: https://bonigarcia.dev/selenium-webdriver-java/data-types.html

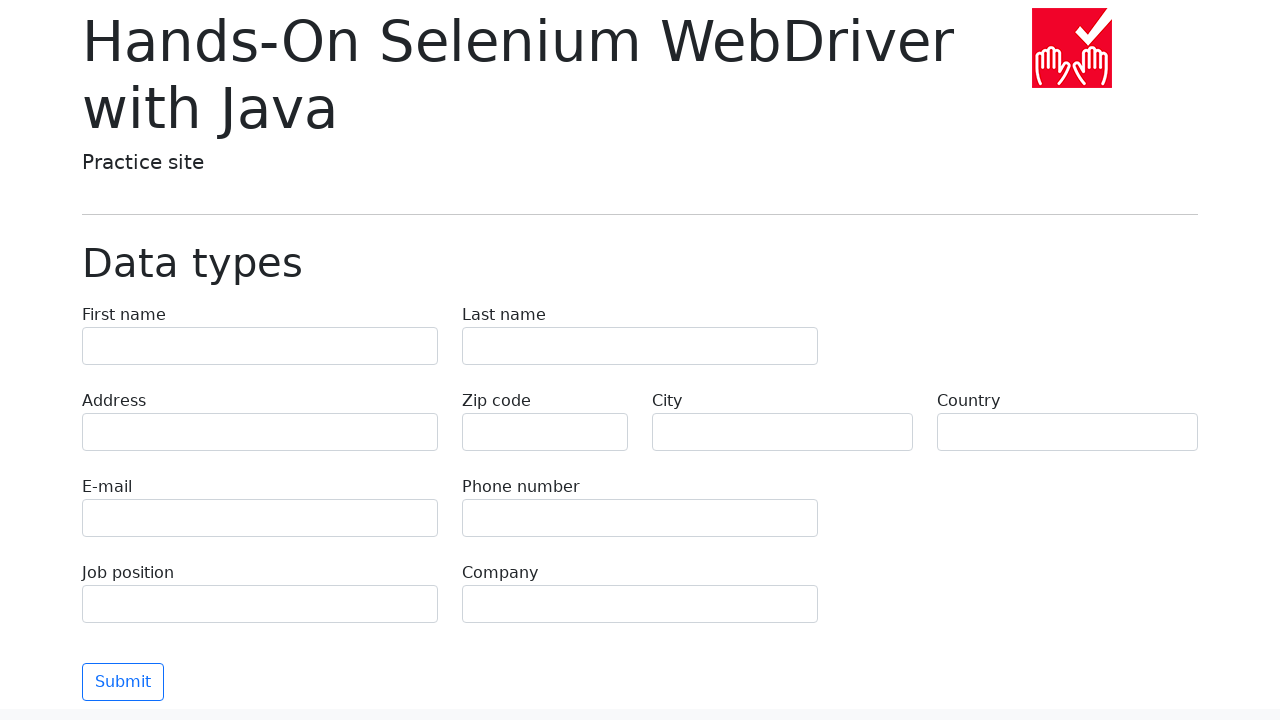

Waited for first name input field to load
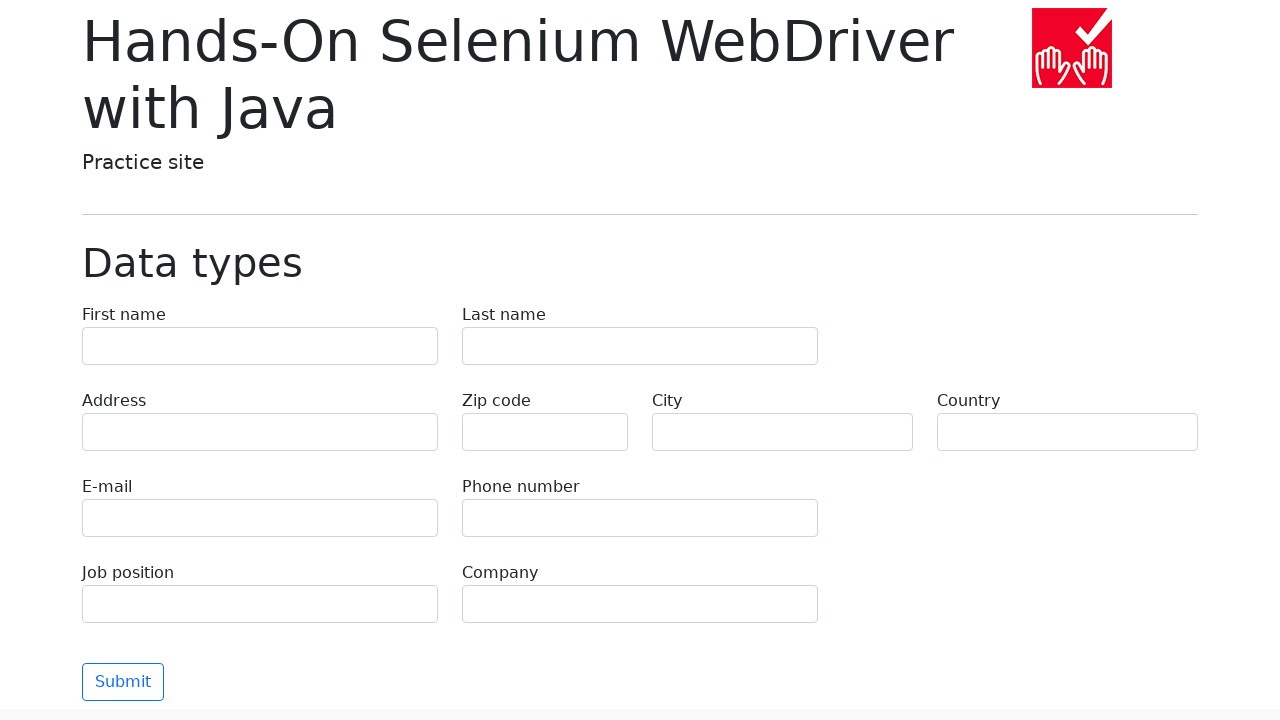

Filled first name field with 'Иван' on input.form-control[name='first-name']
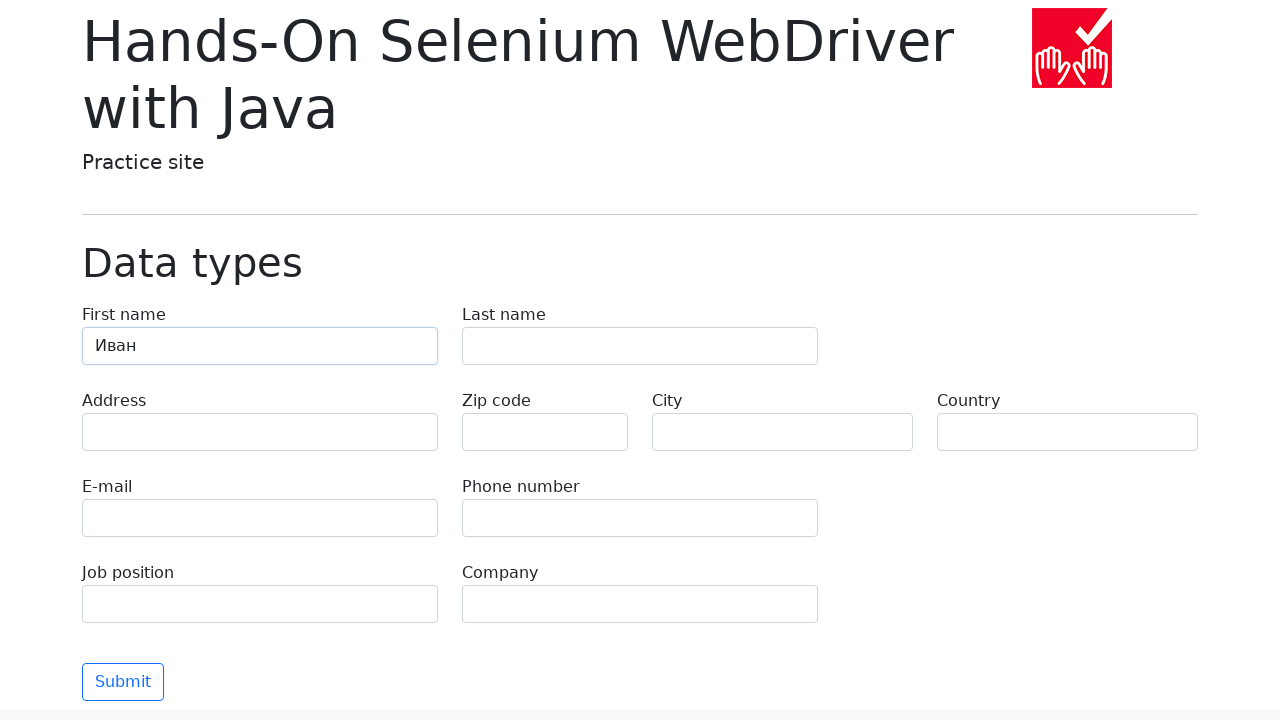

Filled last name field with 'Петров' on input.form-control[name='last-name']
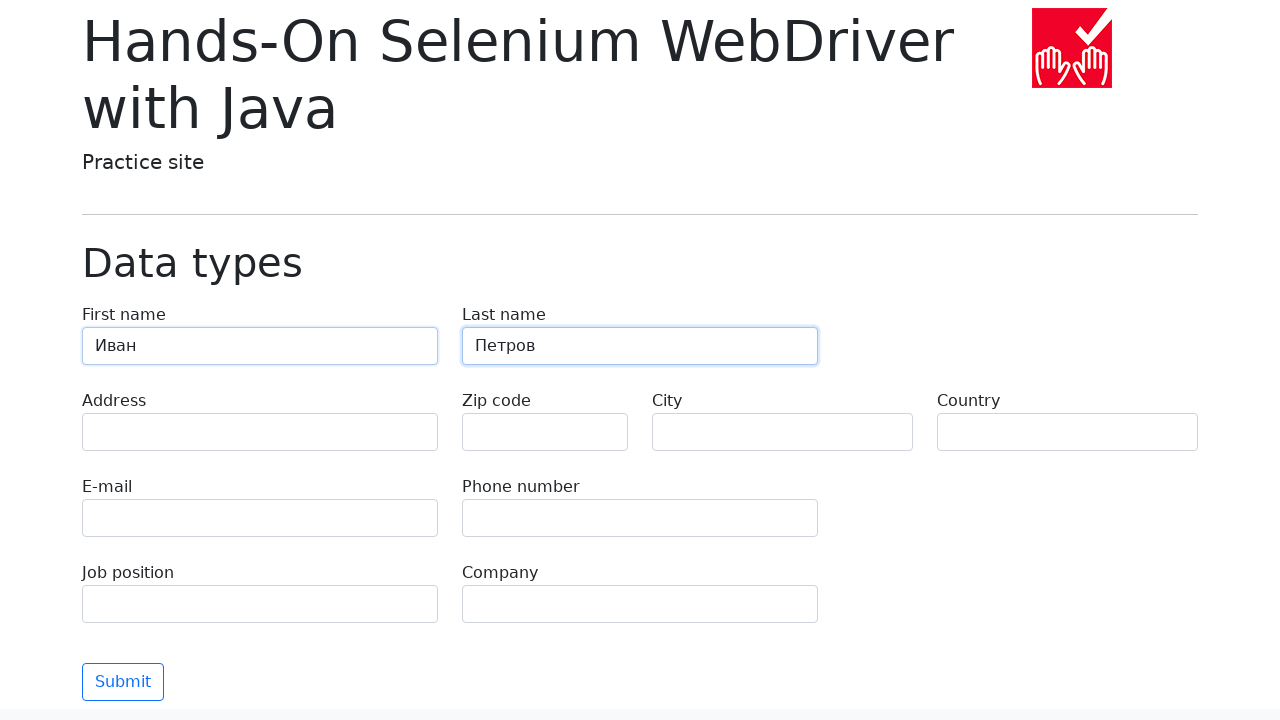

Filled address field with 'Ленина, 55-3' on input.form-control[name='address']
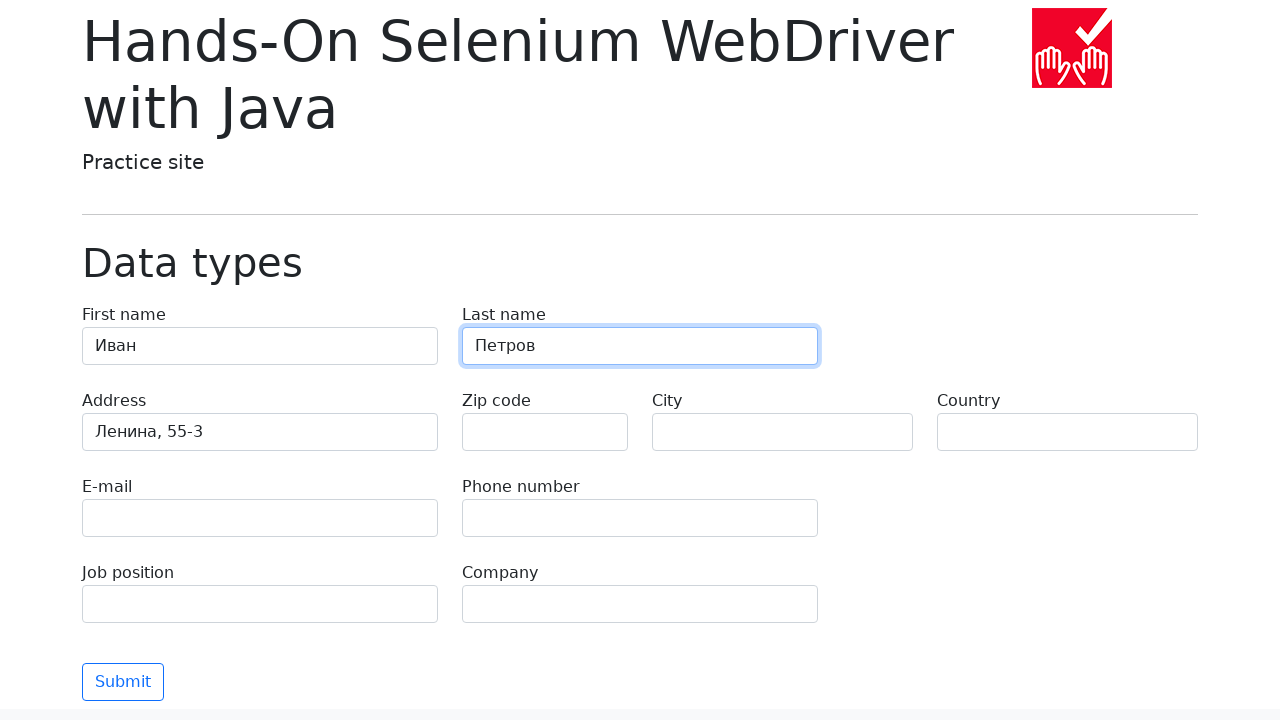

Filled email field with 'test@skypro.com' on input.form-control[name='e-mail']
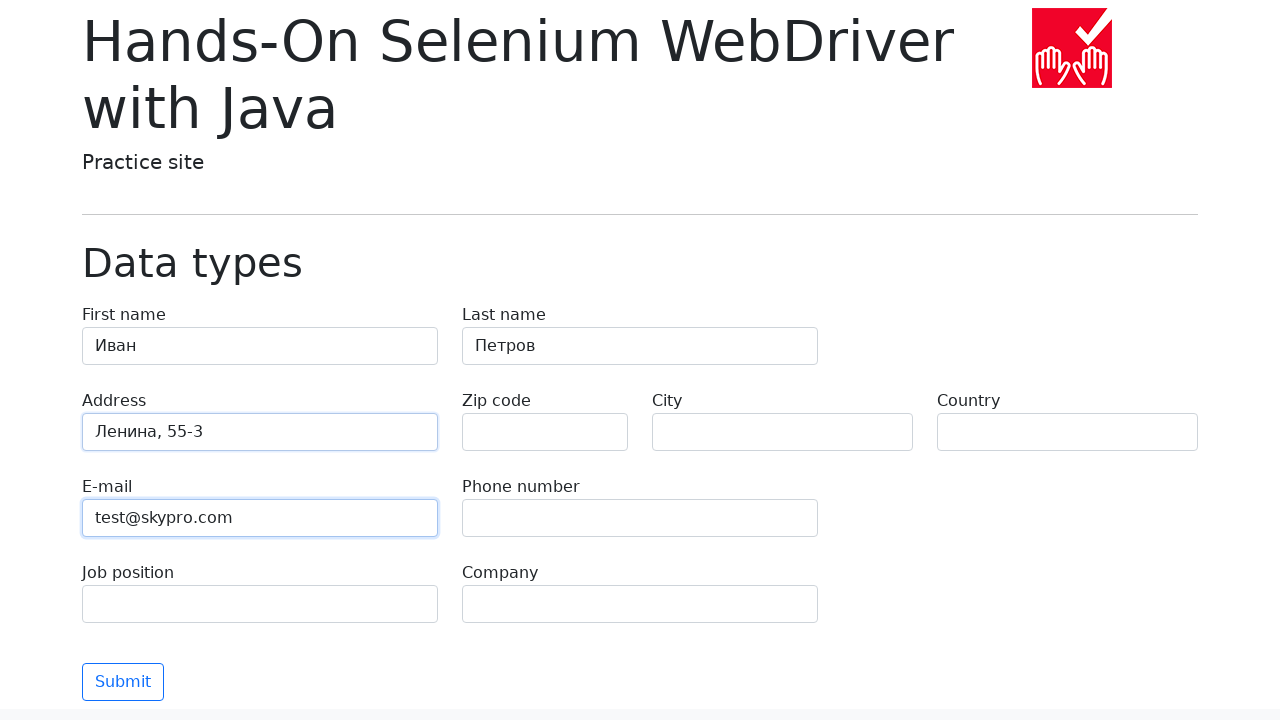

Filled phone field with '+798589998787' on input.form-control[name='phone']
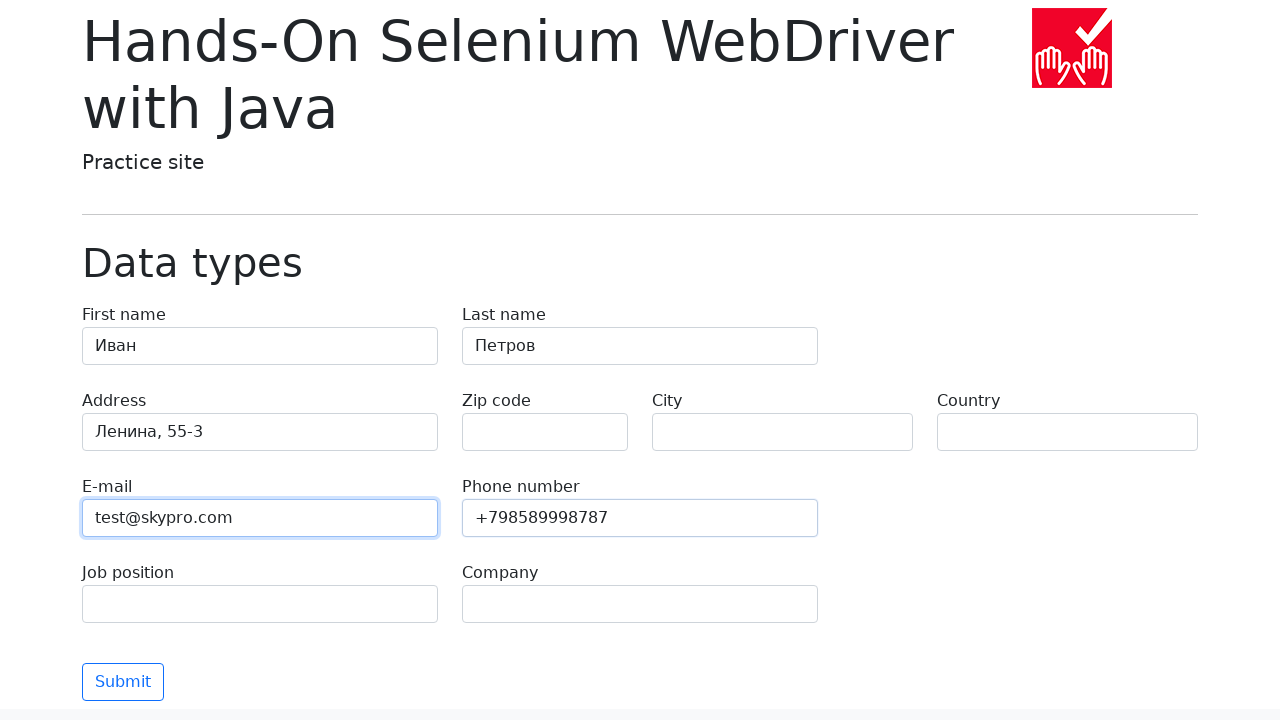

Left zip code field empty (intentional) on input.form-control[name='zip-code']
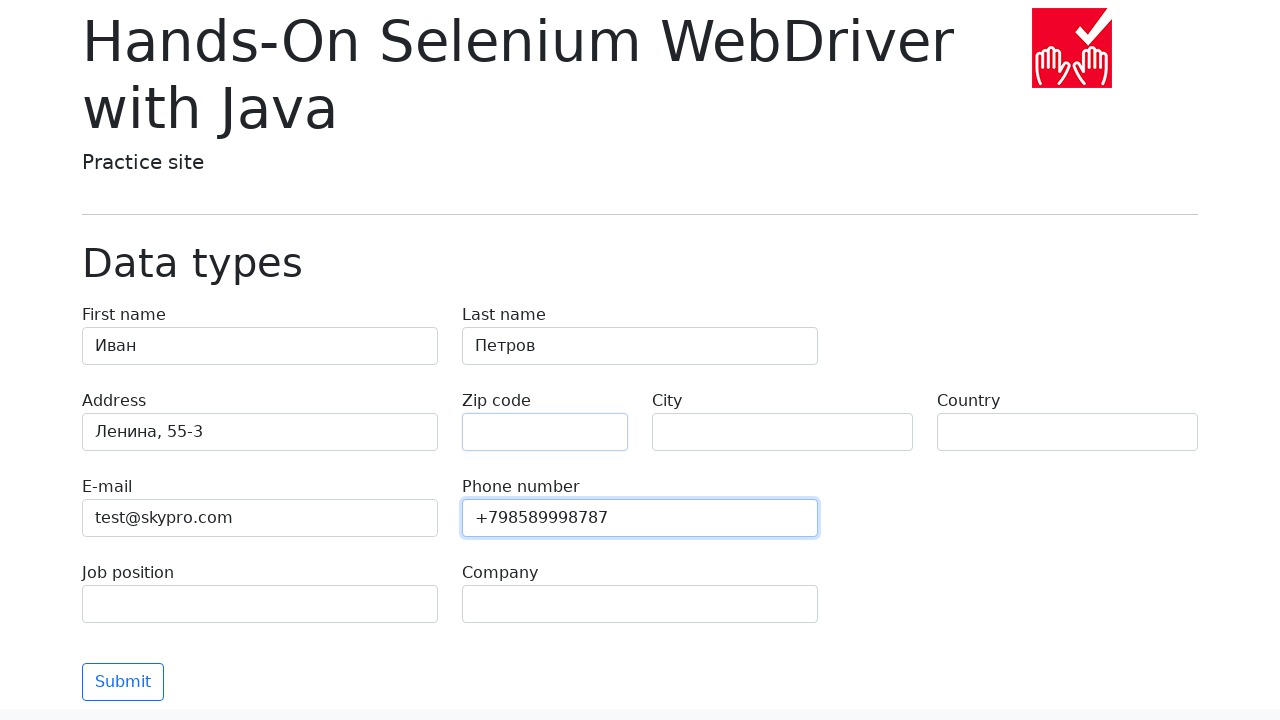

Filled city field with 'Москва' on input.form-control[name='city']
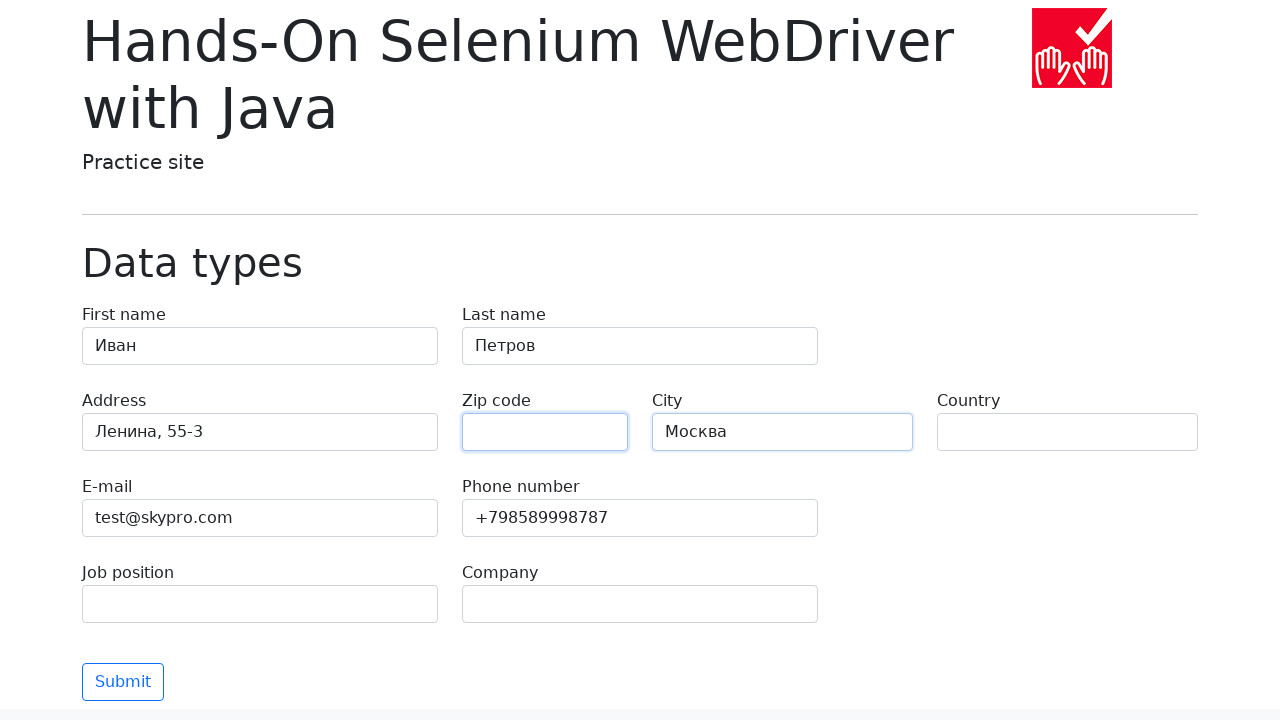

Filled country field with 'Россия' on input.form-control[name='country']
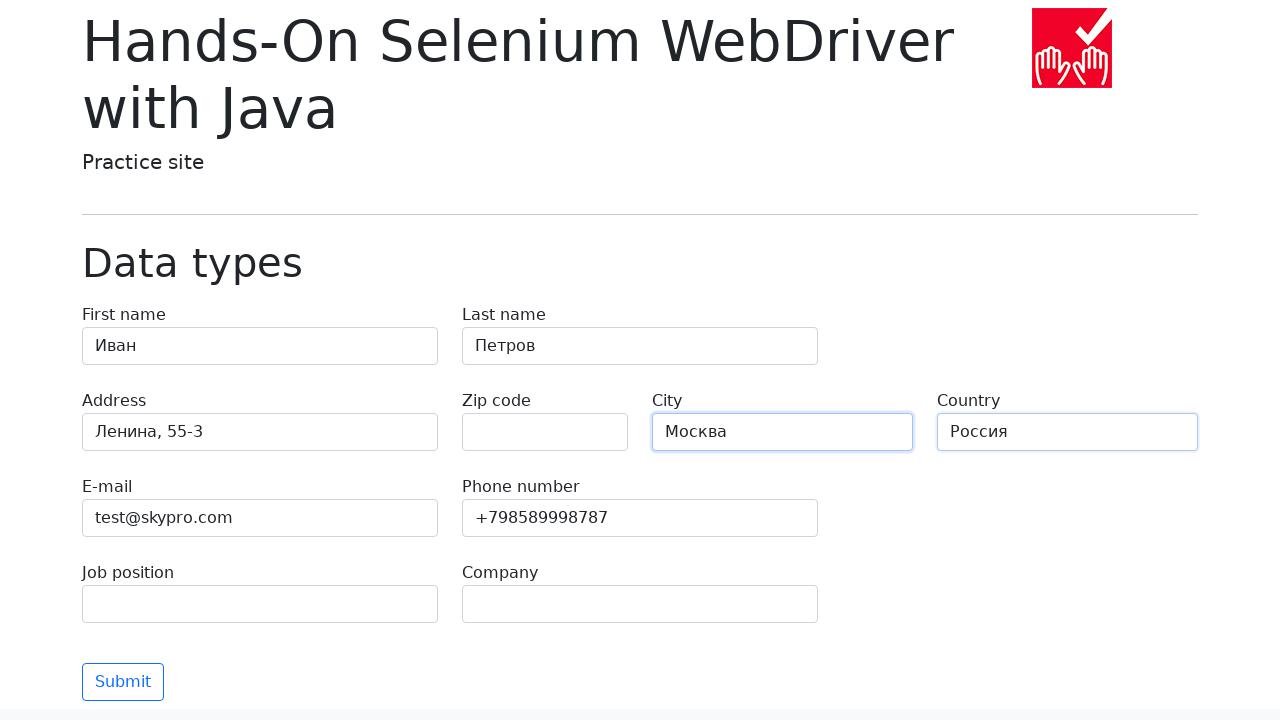

Filled job position field with 'QA' on input.form-control[name='job-position']
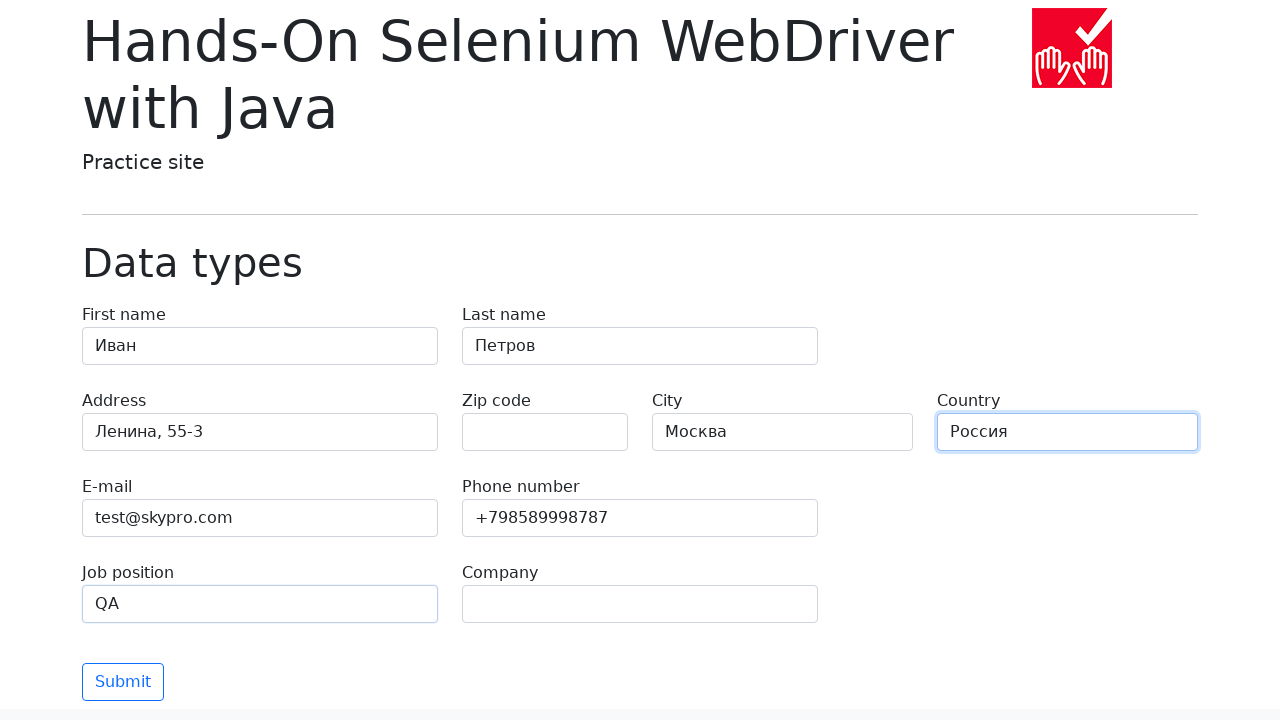

Filled company field with 'SkyPro' on input.form-control[name='company']
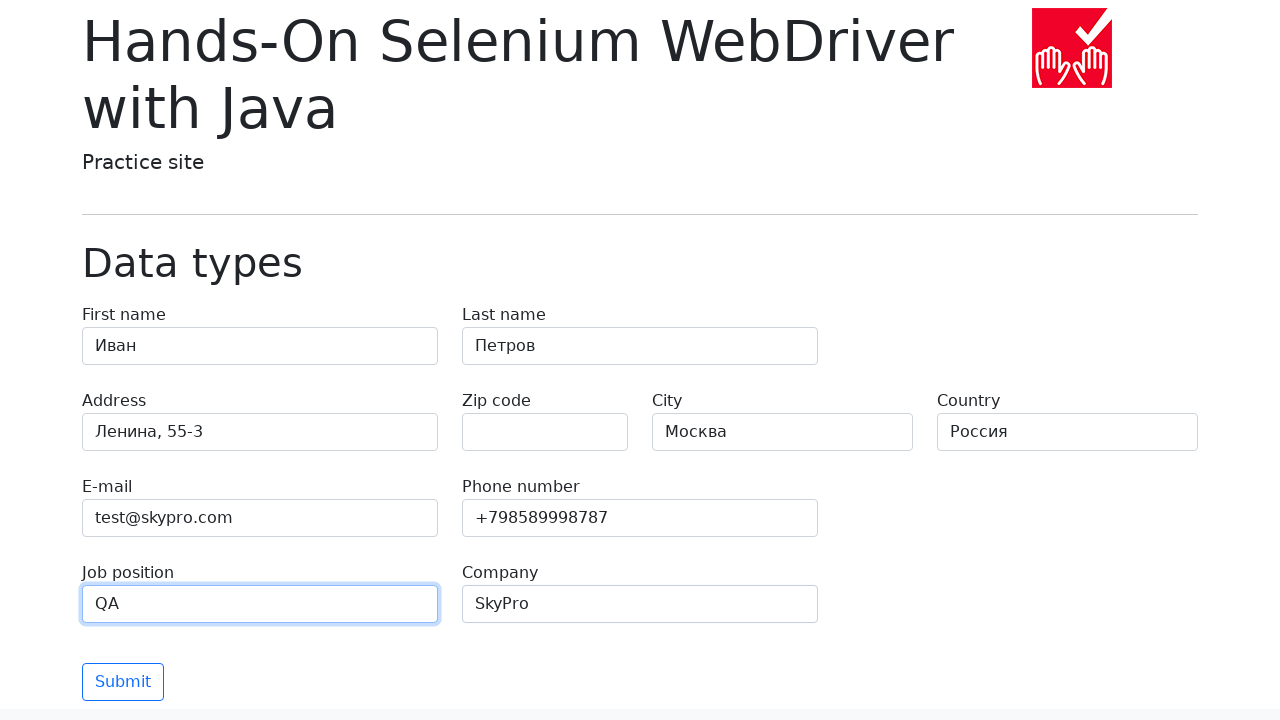

Clicked submit button to submit the form at (123, 682) on button[type='submit']
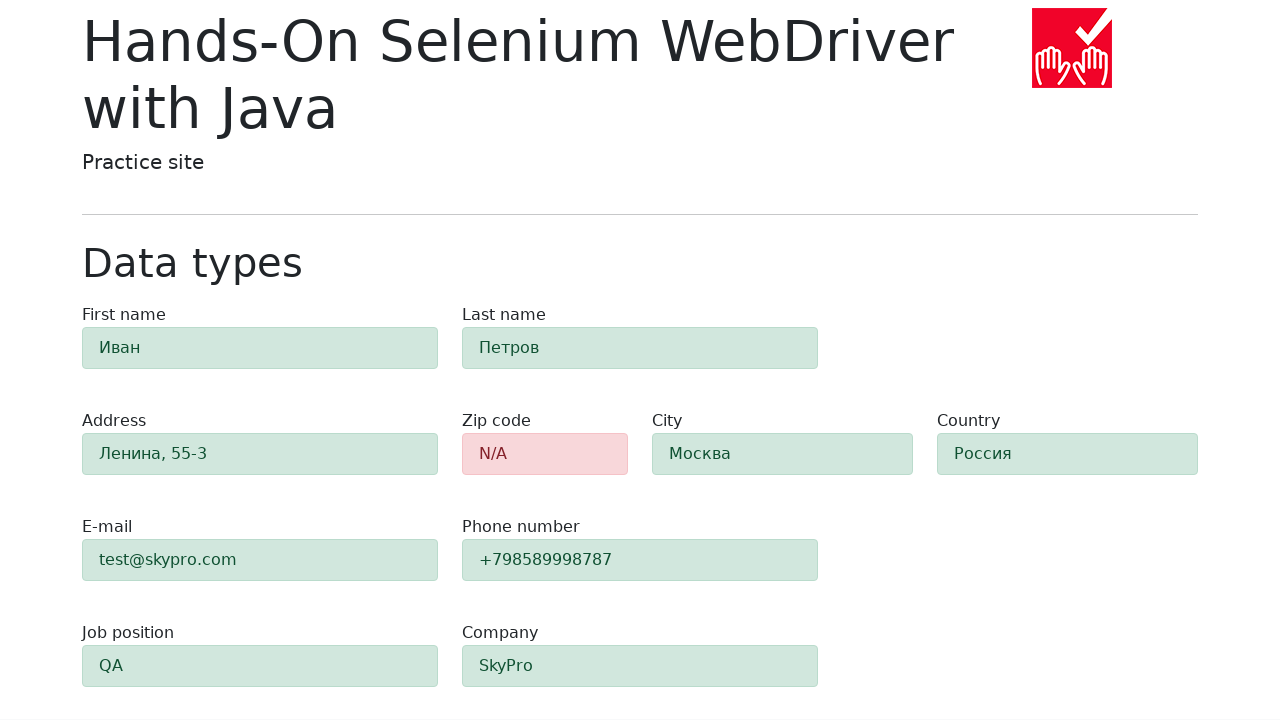

Verified zip code field displays error state (red background)
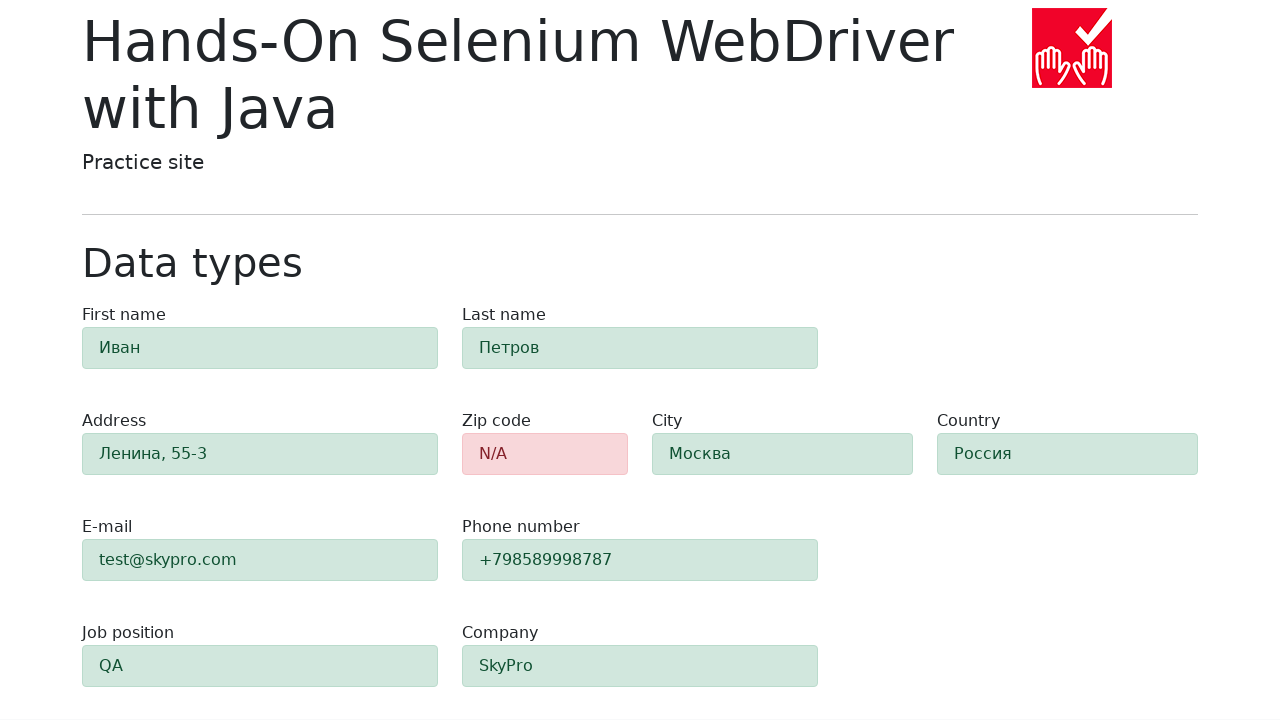

Verified 'first-name' field displays success state (green background)
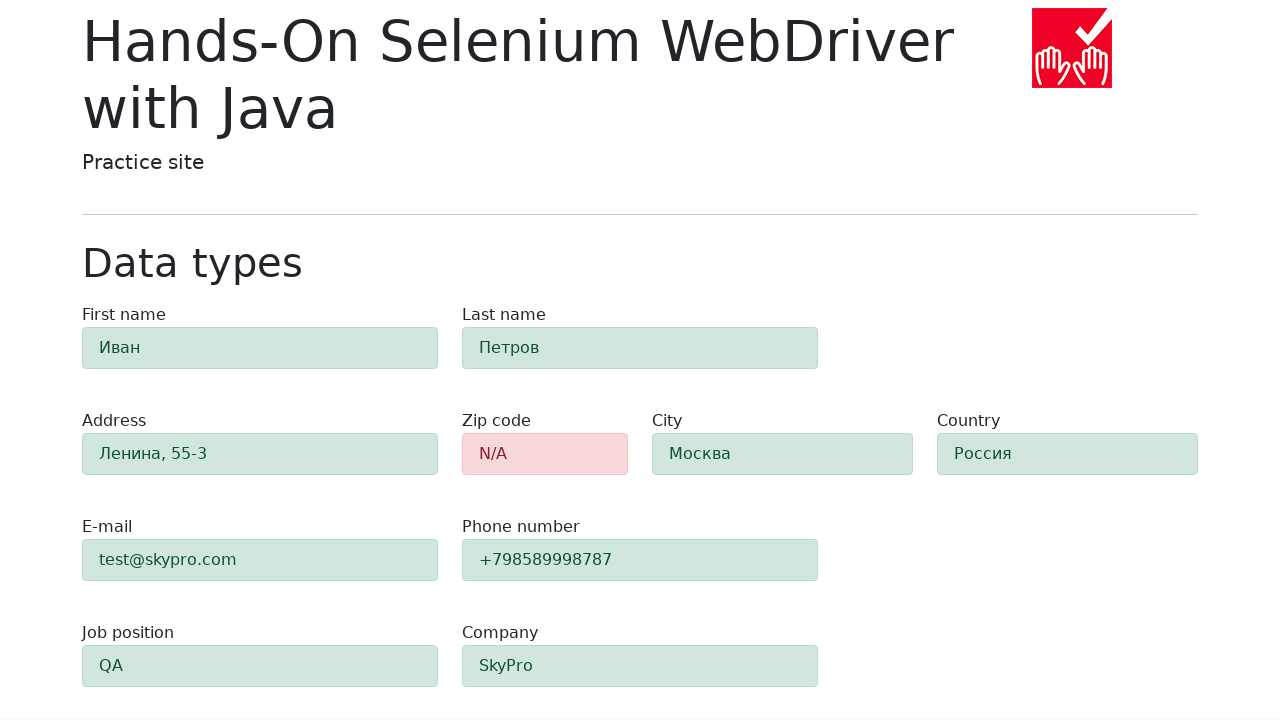

Verified 'last-name' field displays success state (green background)
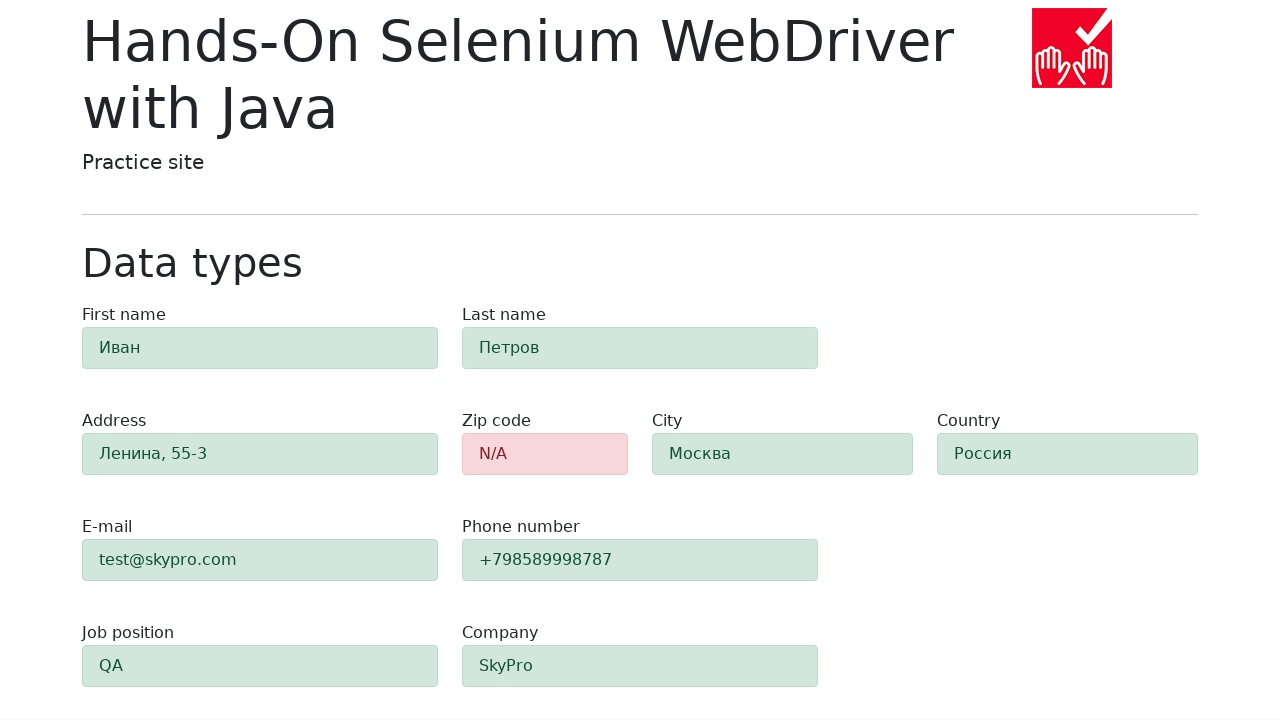

Verified 'address' field displays success state (green background)
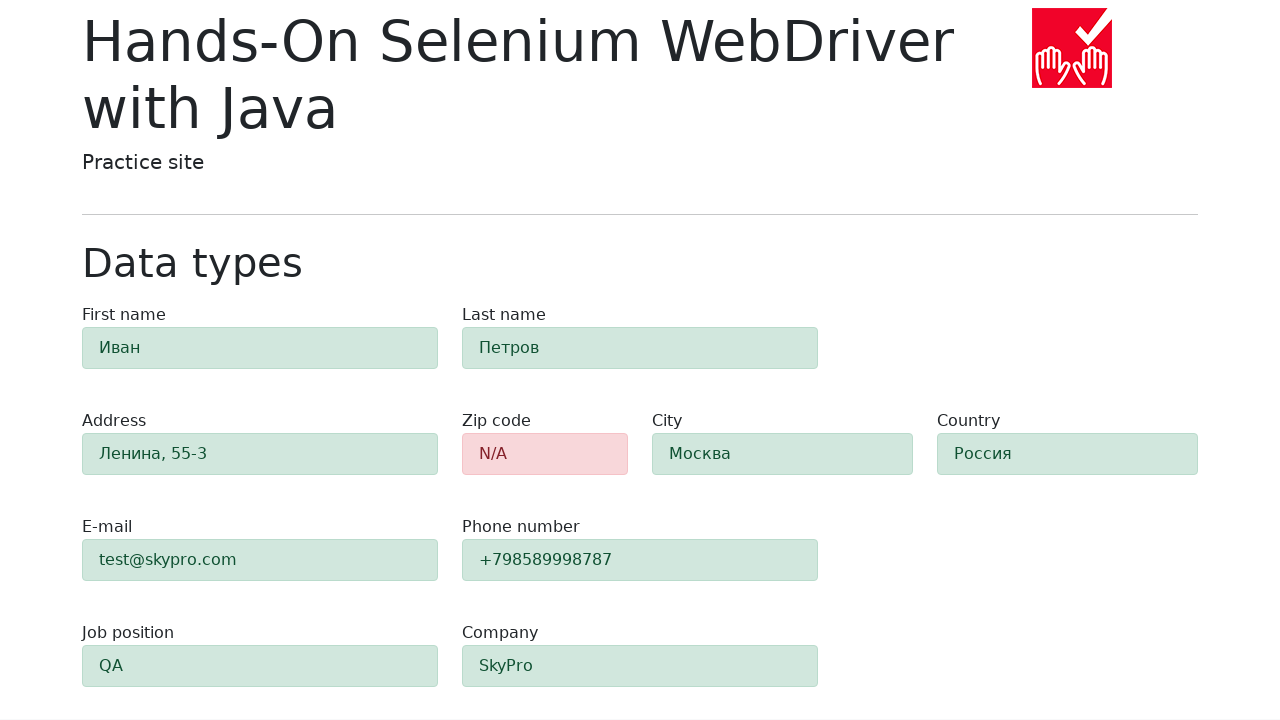

Verified 'e-mail' field displays success state (green background)
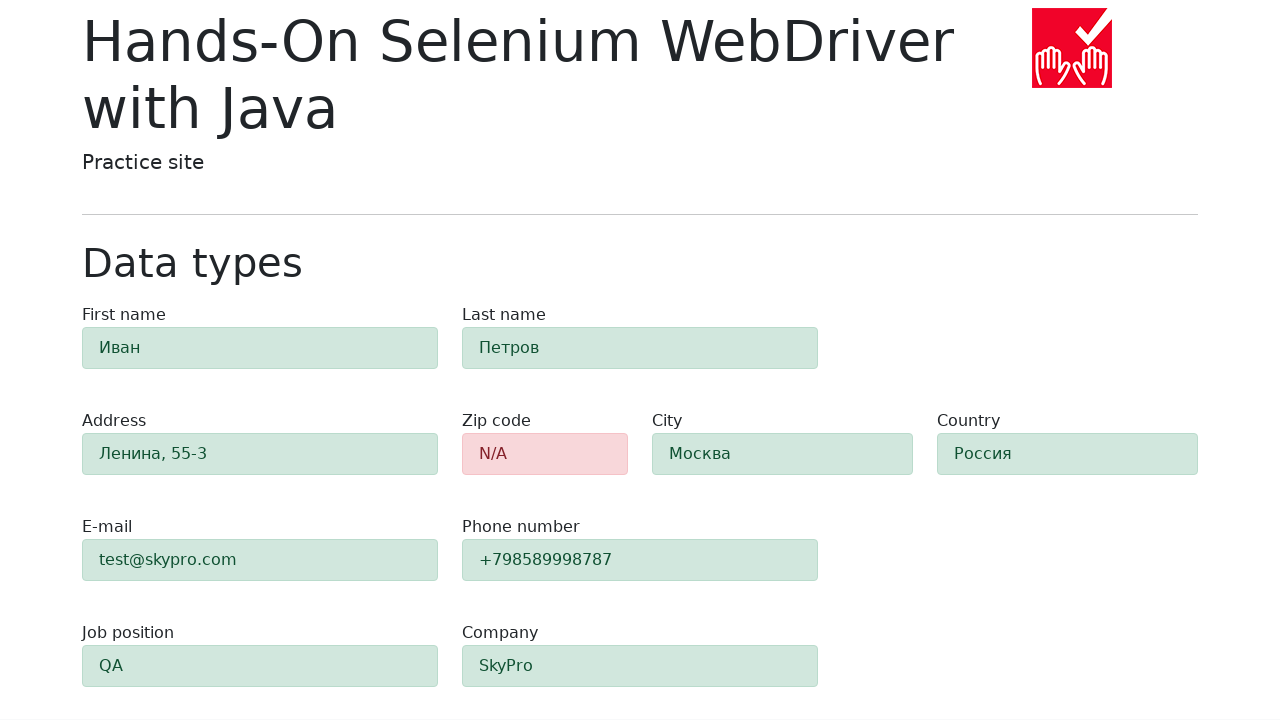

Verified 'phone' field displays success state (green background)
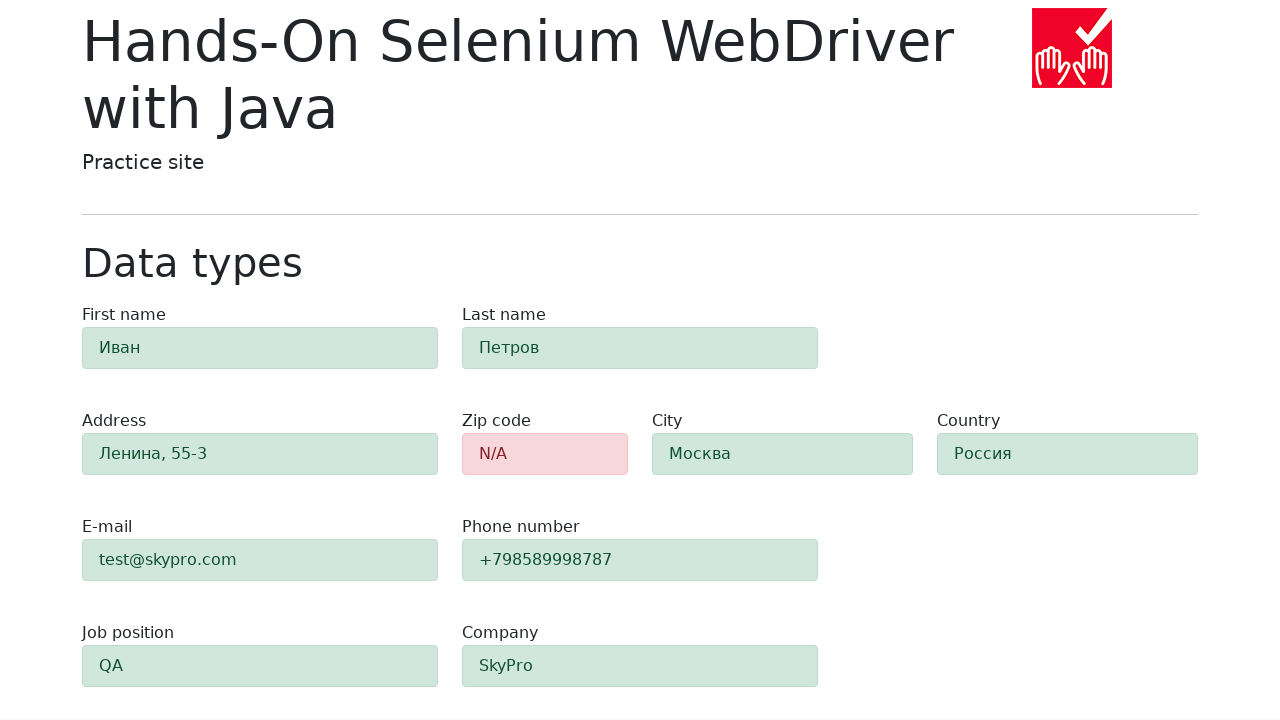

Verified 'city' field displays success state (green background)
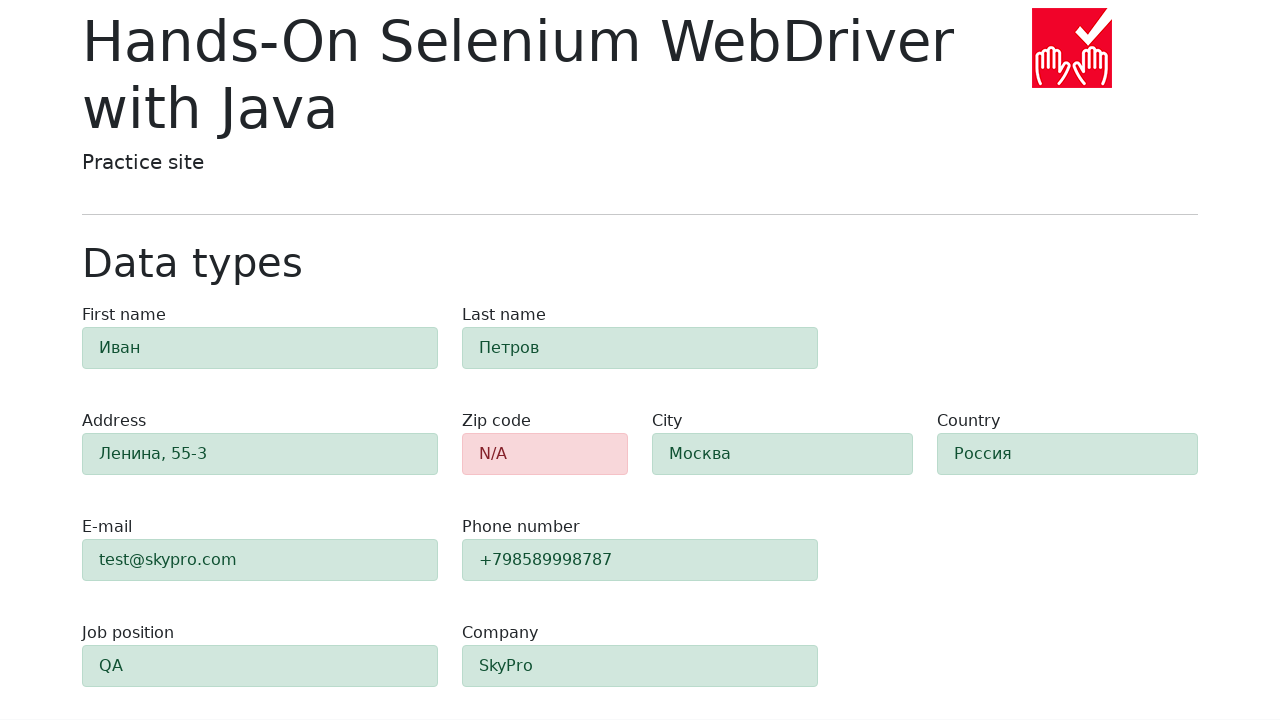

Verified 'country' field displays success state (green background)
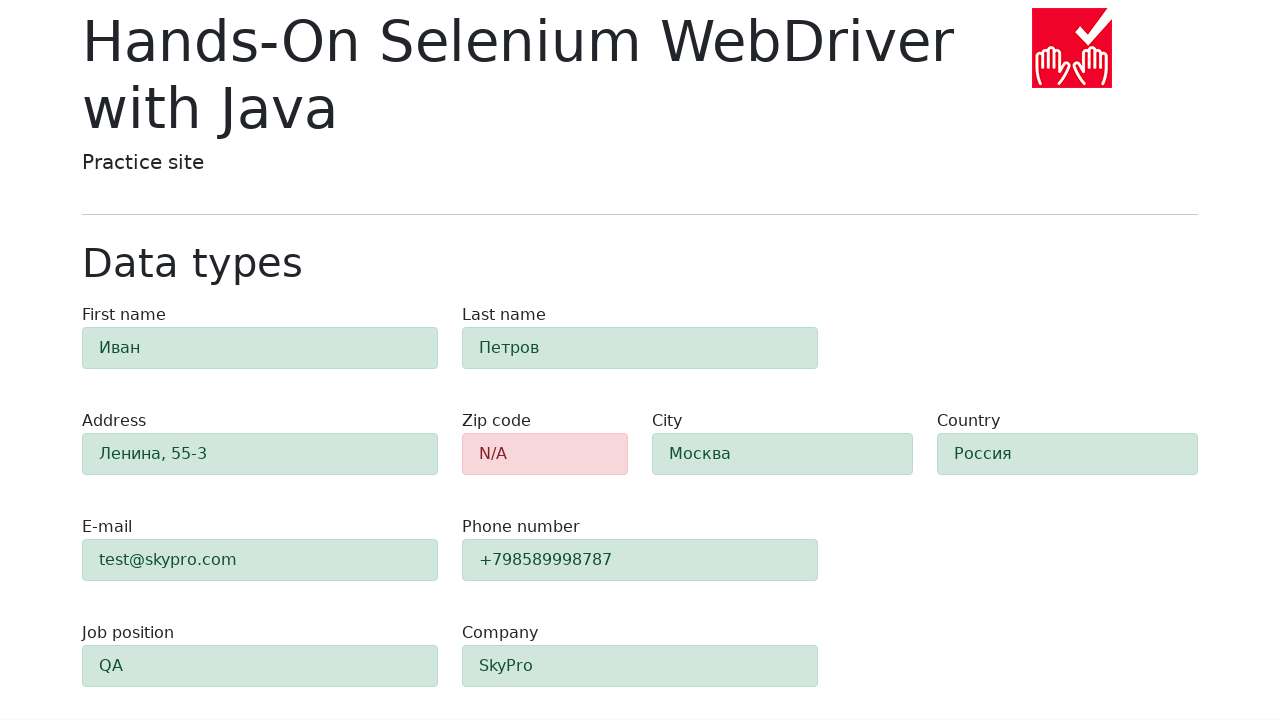

Verified 'job-position' field displays success state (green background)
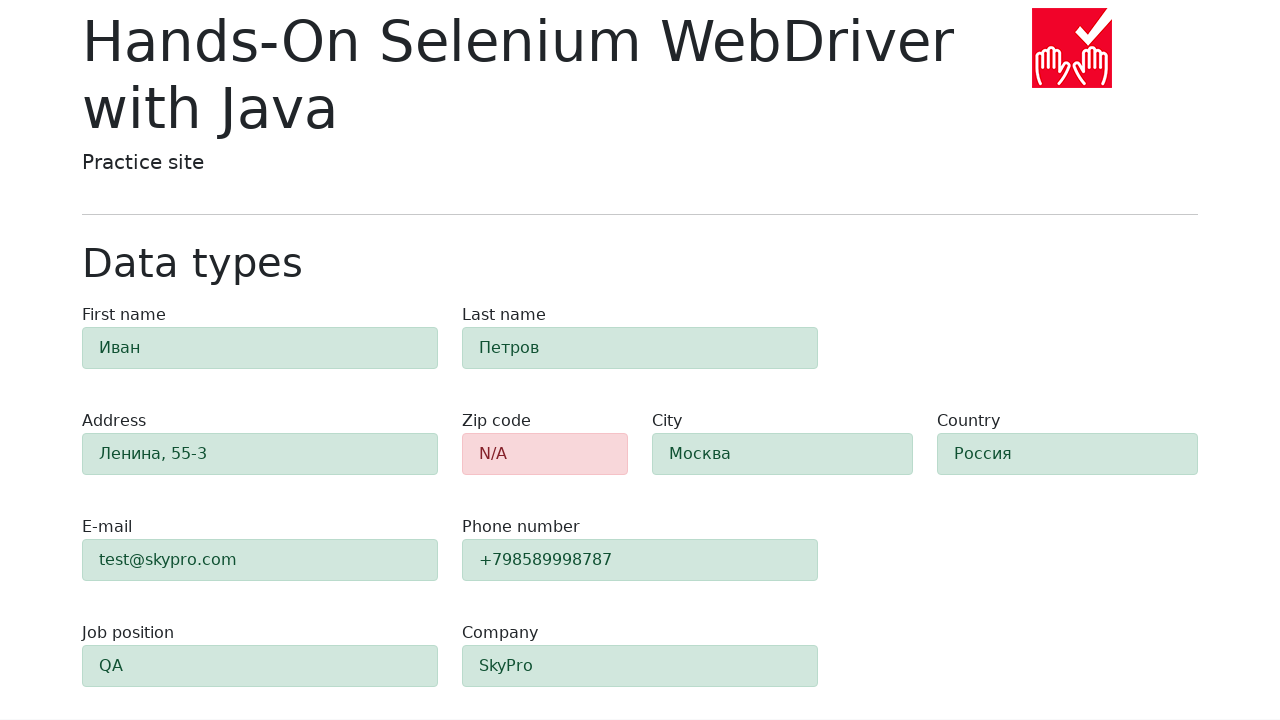

Verified 'company' field displays success state (green background)
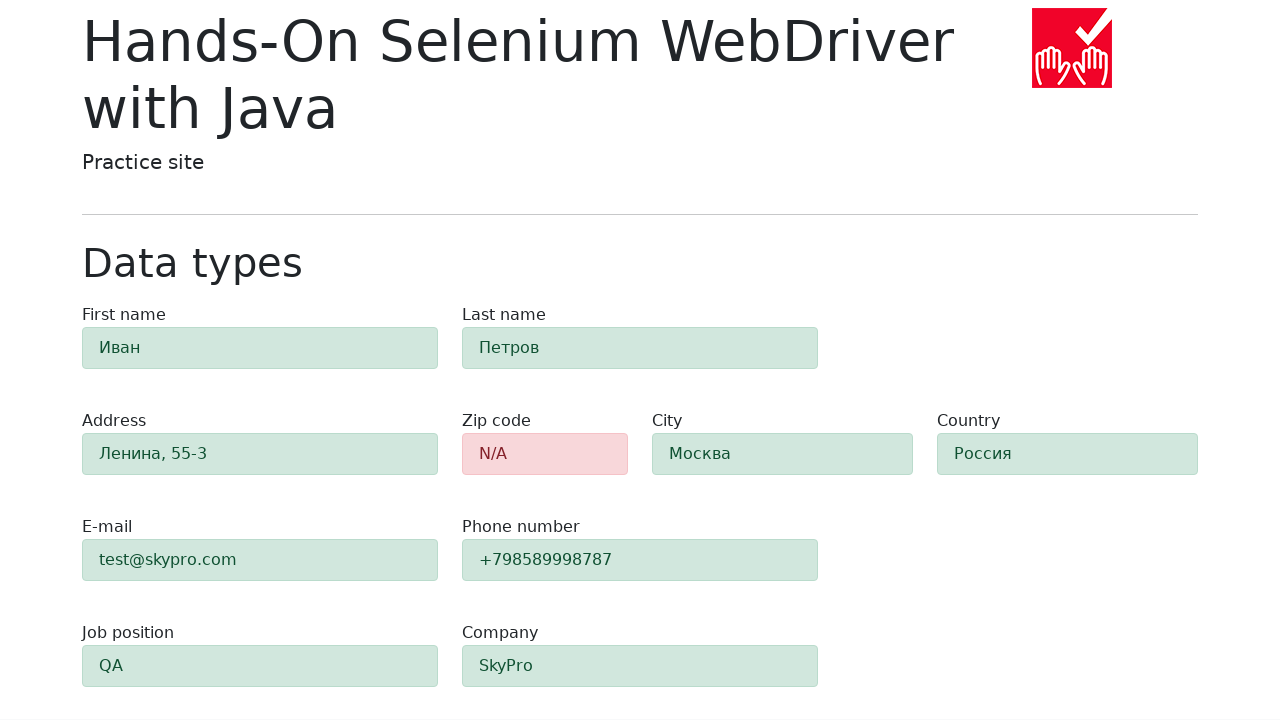

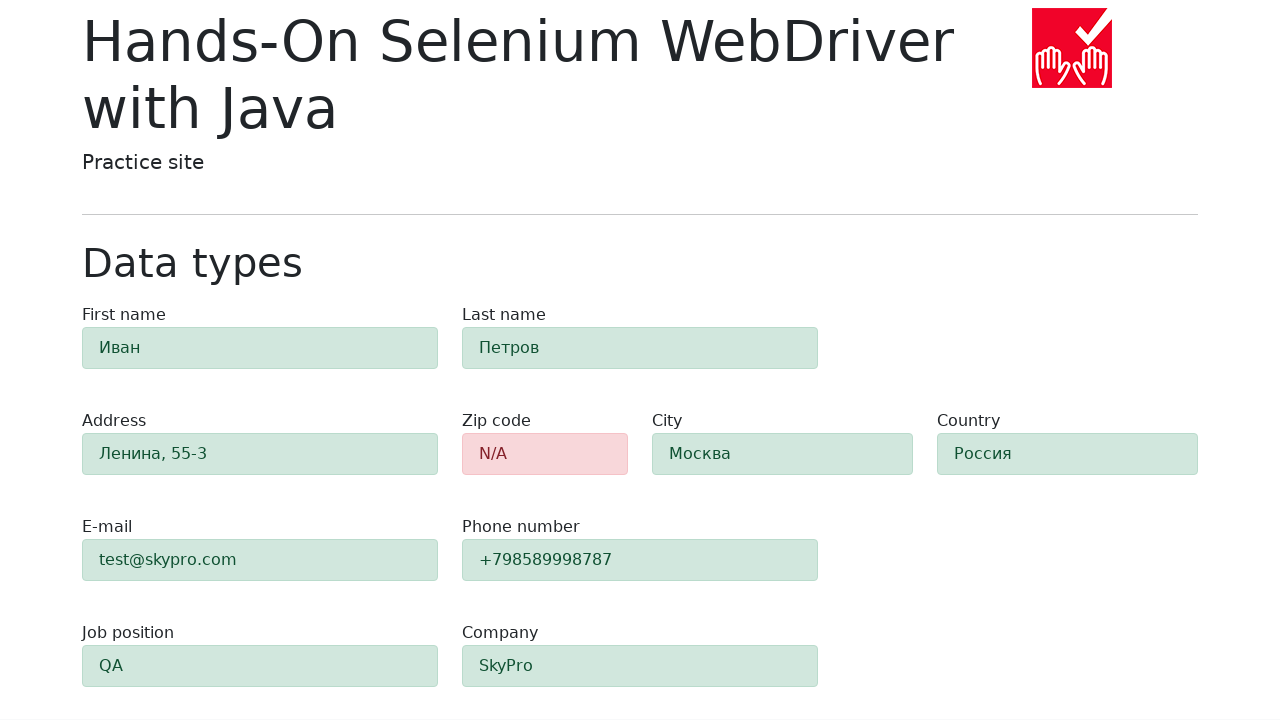